Tests opening a new browser window by clicking a link, switching to the child window to read content, closing it, then switching back to the parent window and verifying the heading text.

Starting URL: http://the-internet.herokuapp.com/windows

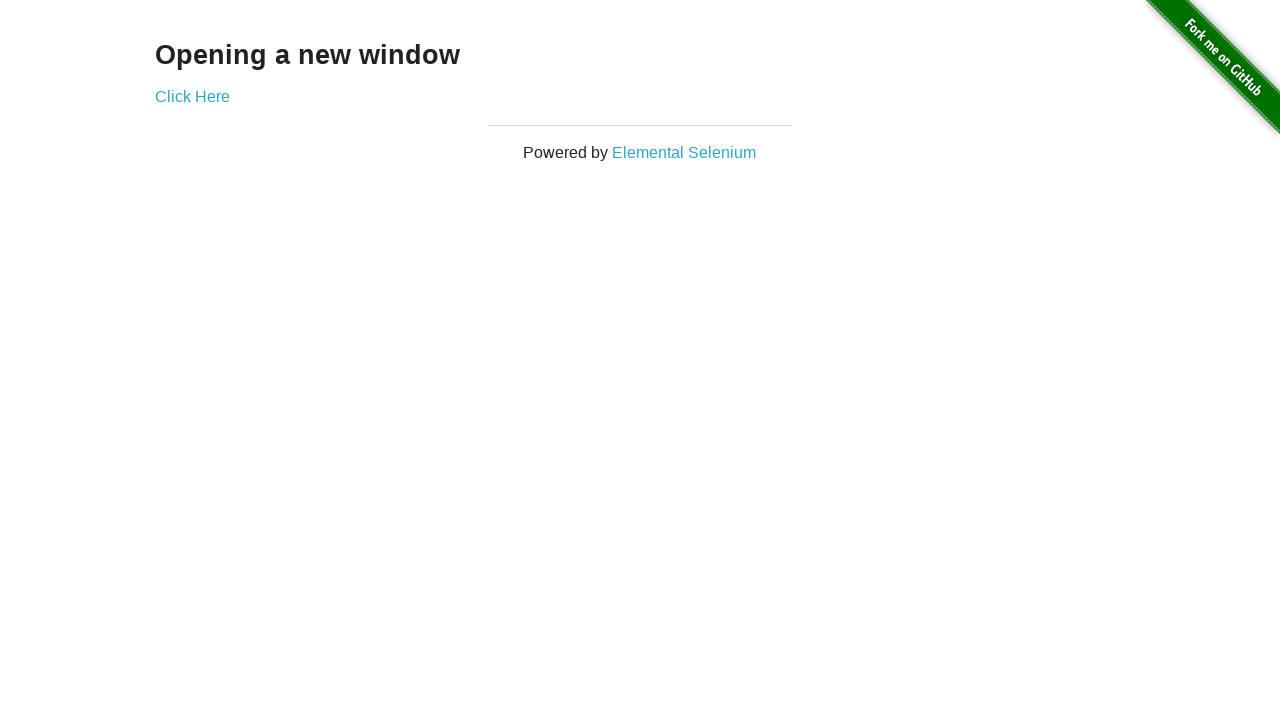

Clicked 'Click Here' link to open new window at (192, 96) on text=Click Here
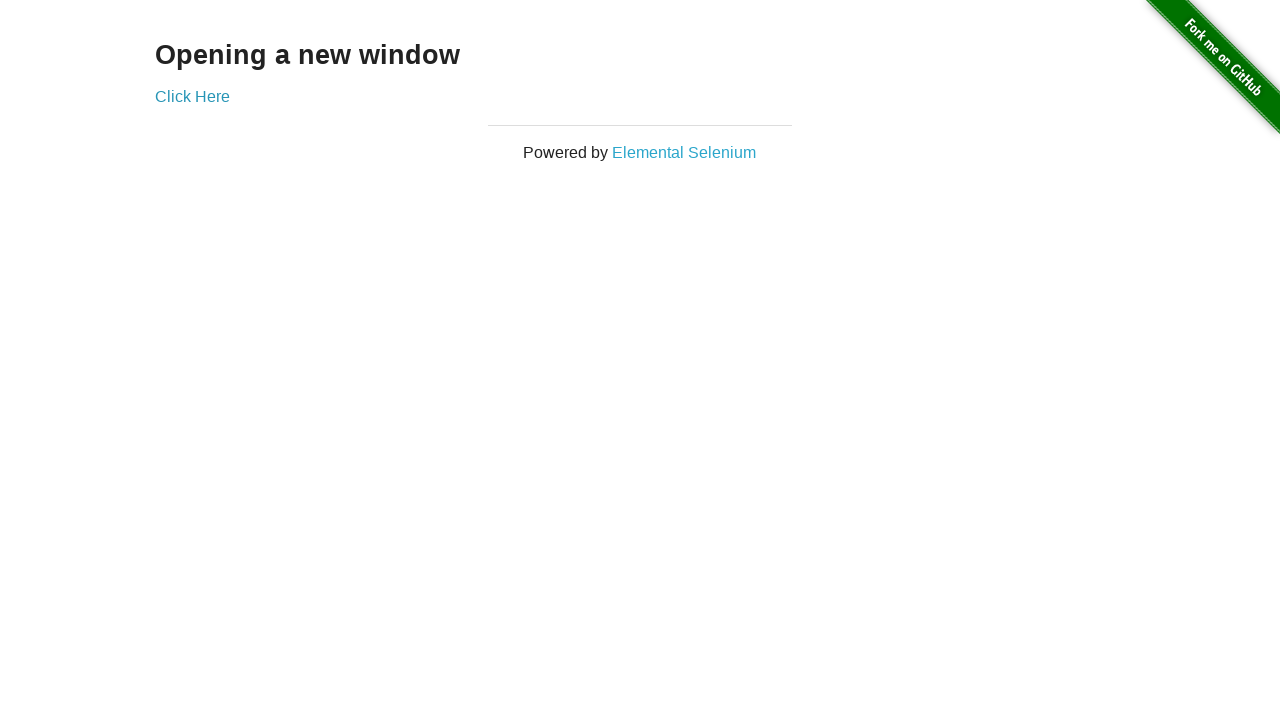

Child window opened and captured
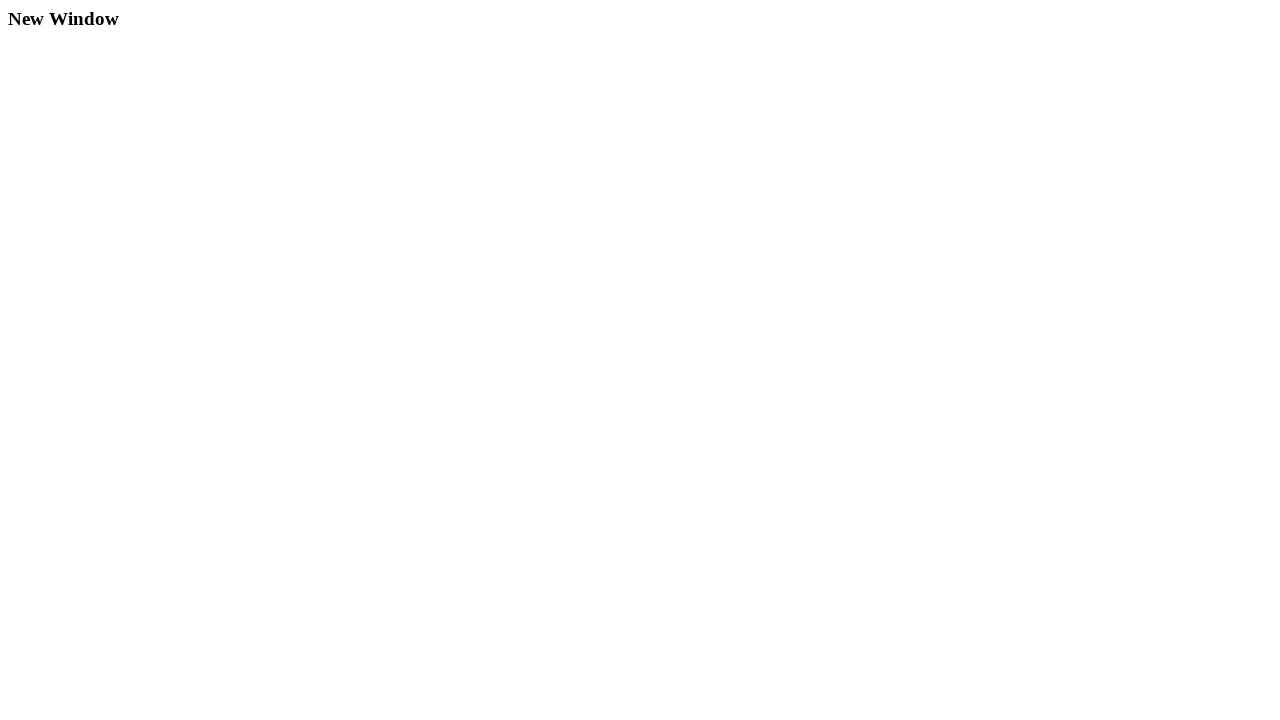

Child window heading loaded
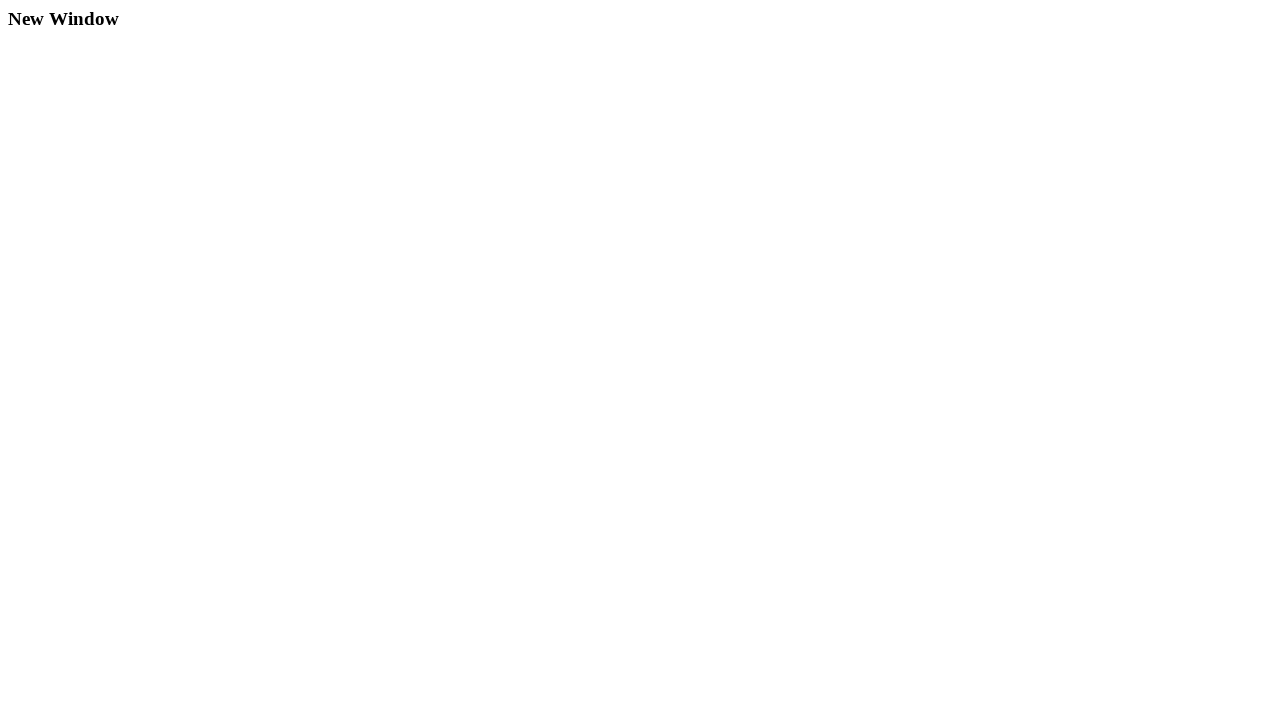

Read child window heading text: 'New Window'
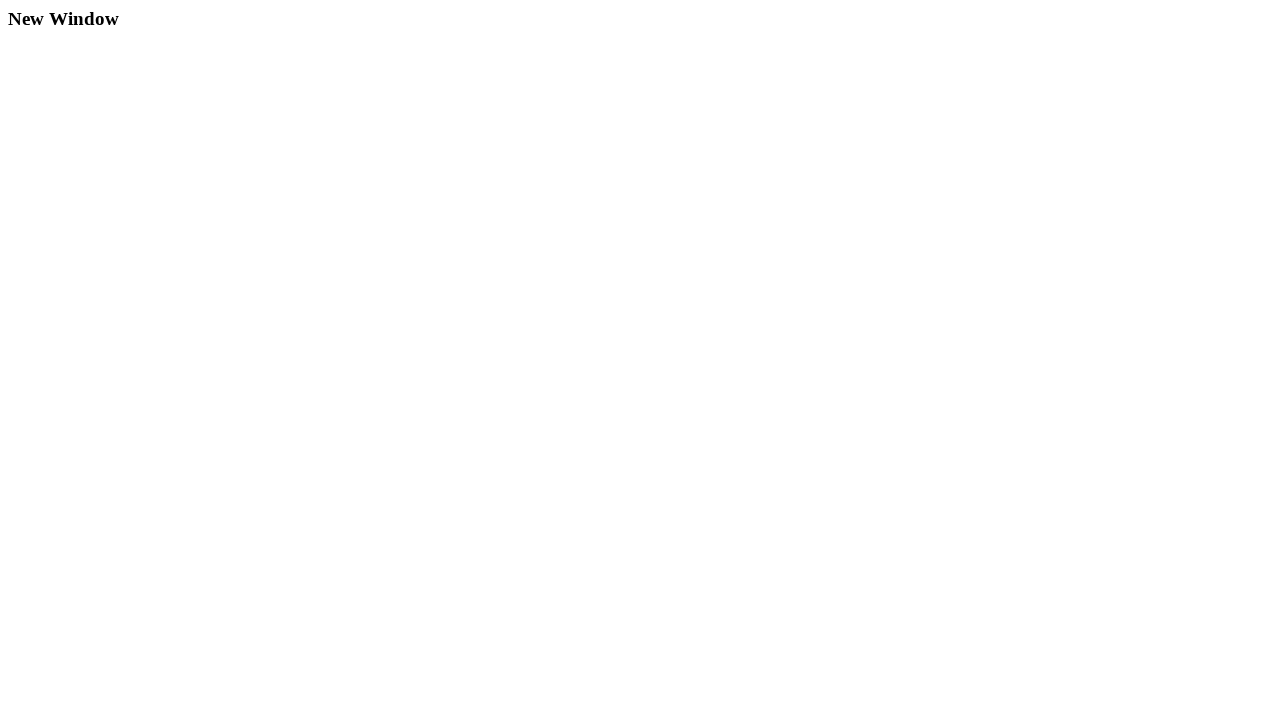

Closed child window
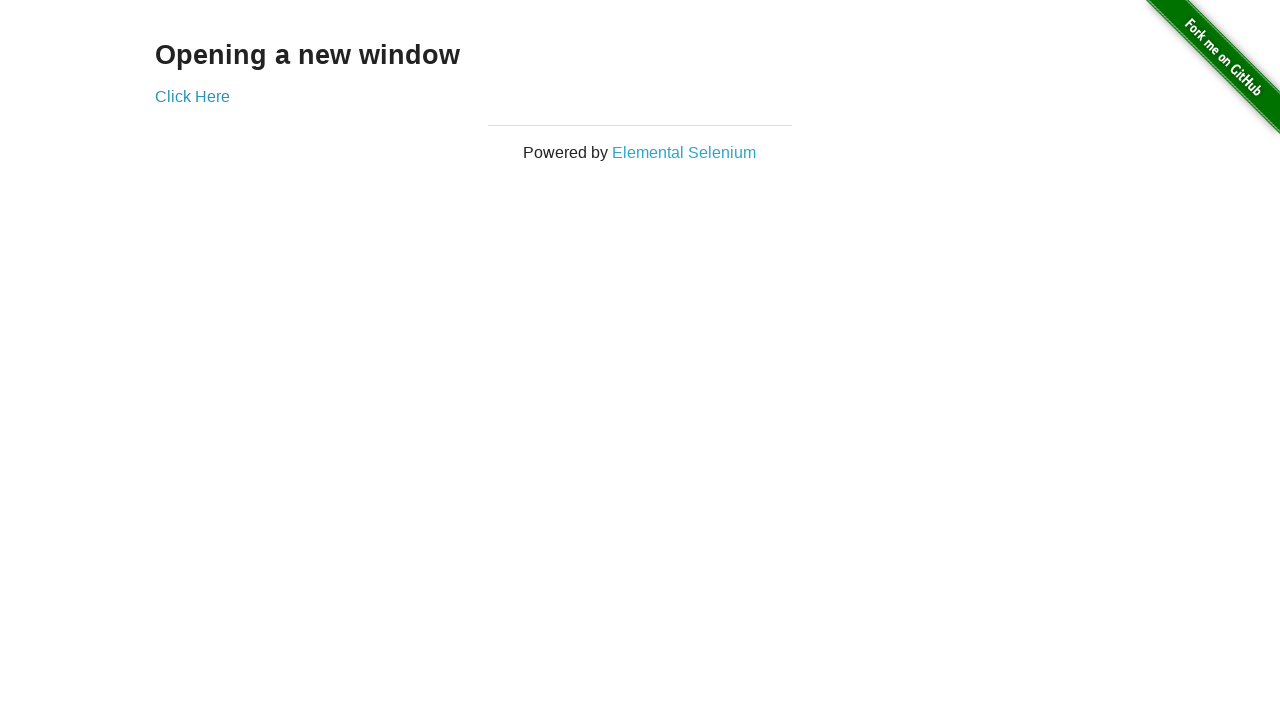

Located parent window heading element
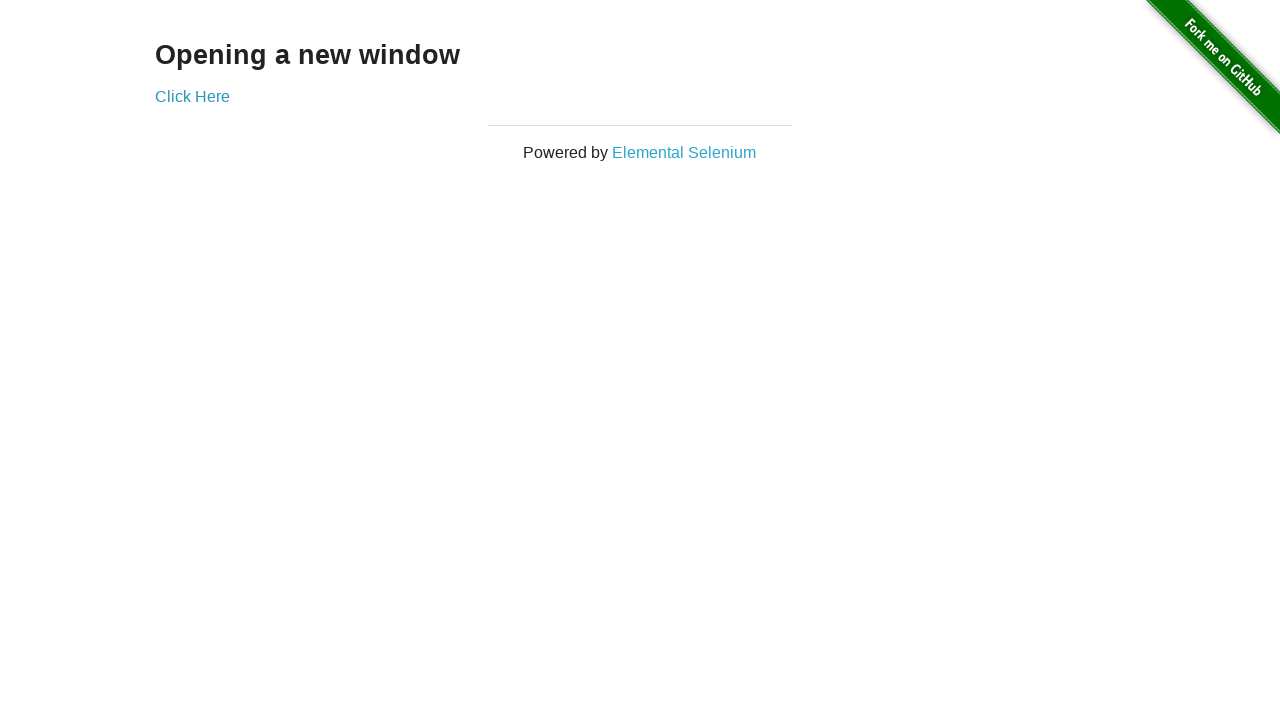

Read parent window heading text: 'Opening a new window'
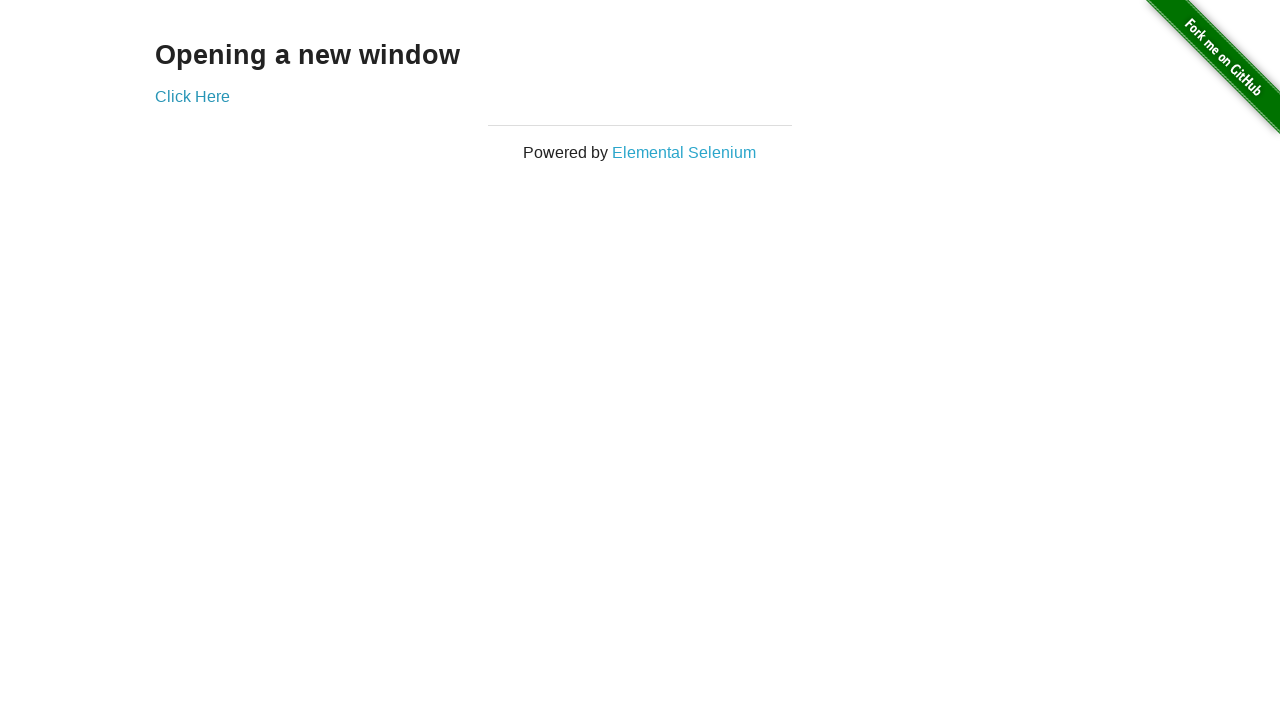

Assertion passed: parent window heading matches 'Opening a new window'
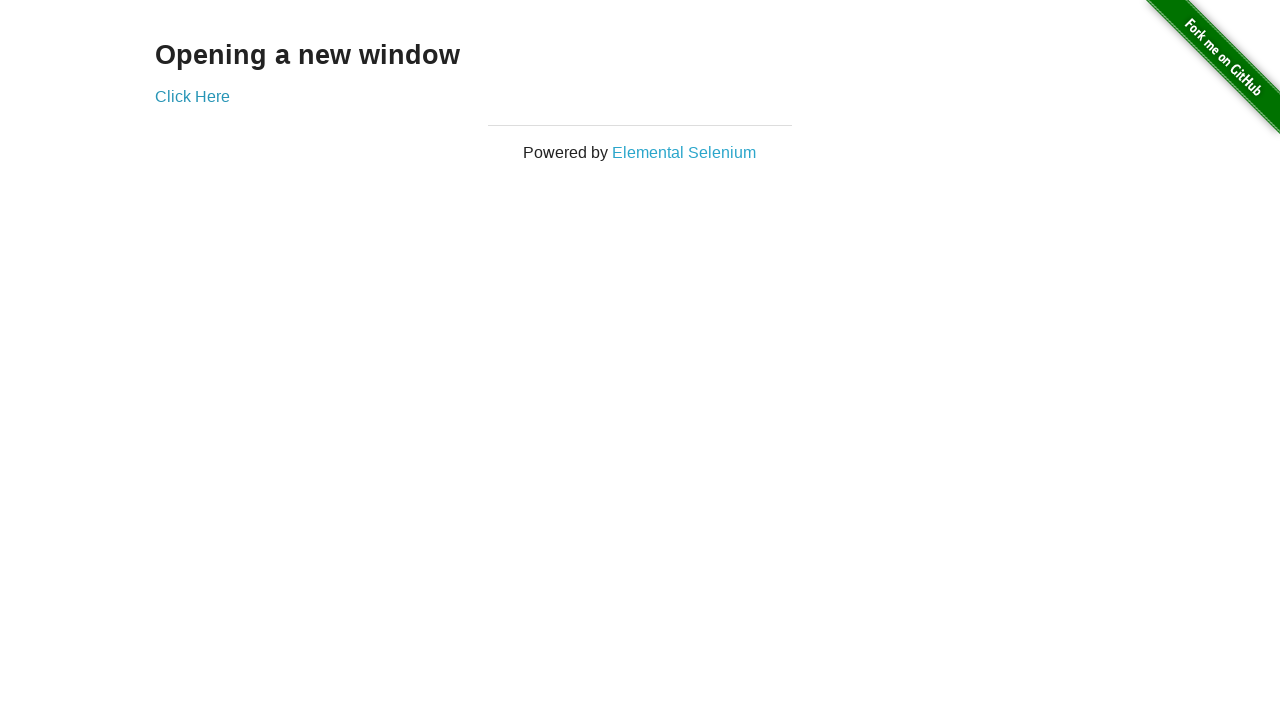

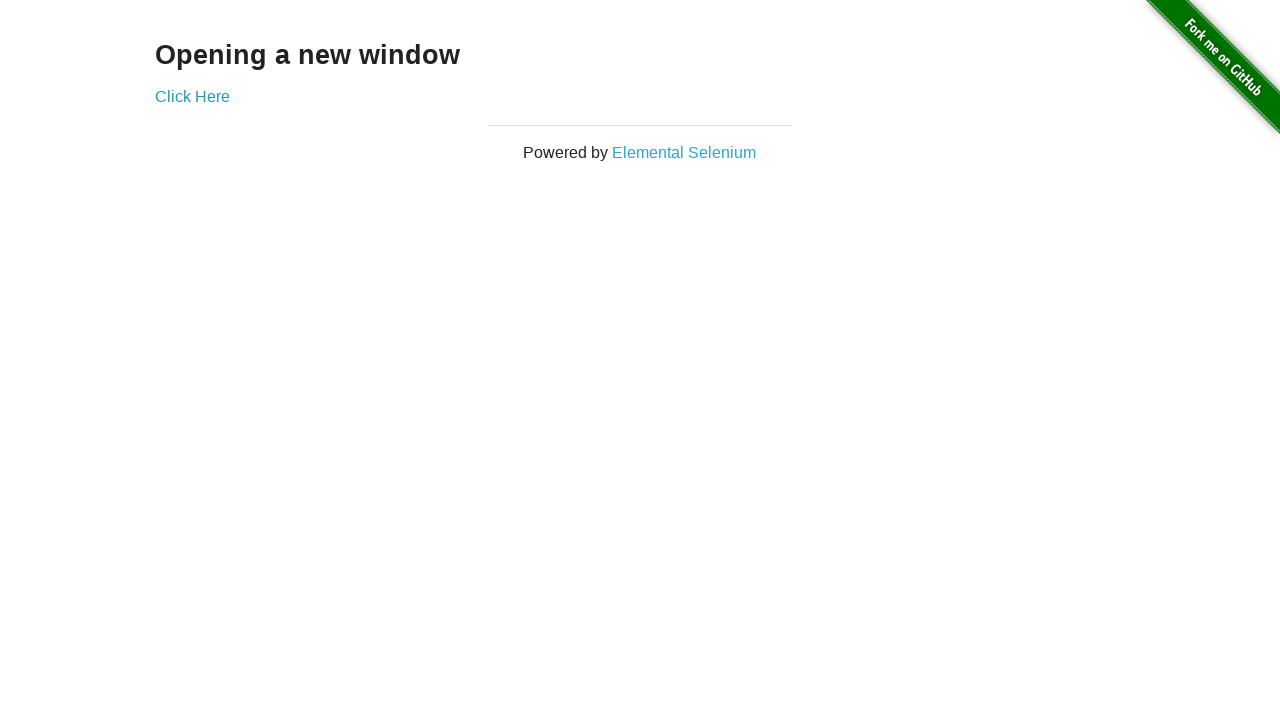